Tests dynamic controls page by interacting with a textbox and clicking a button that toggles the textbox's enabled state

Starting URL: https://training-support.net/webelements/dynamic-controls

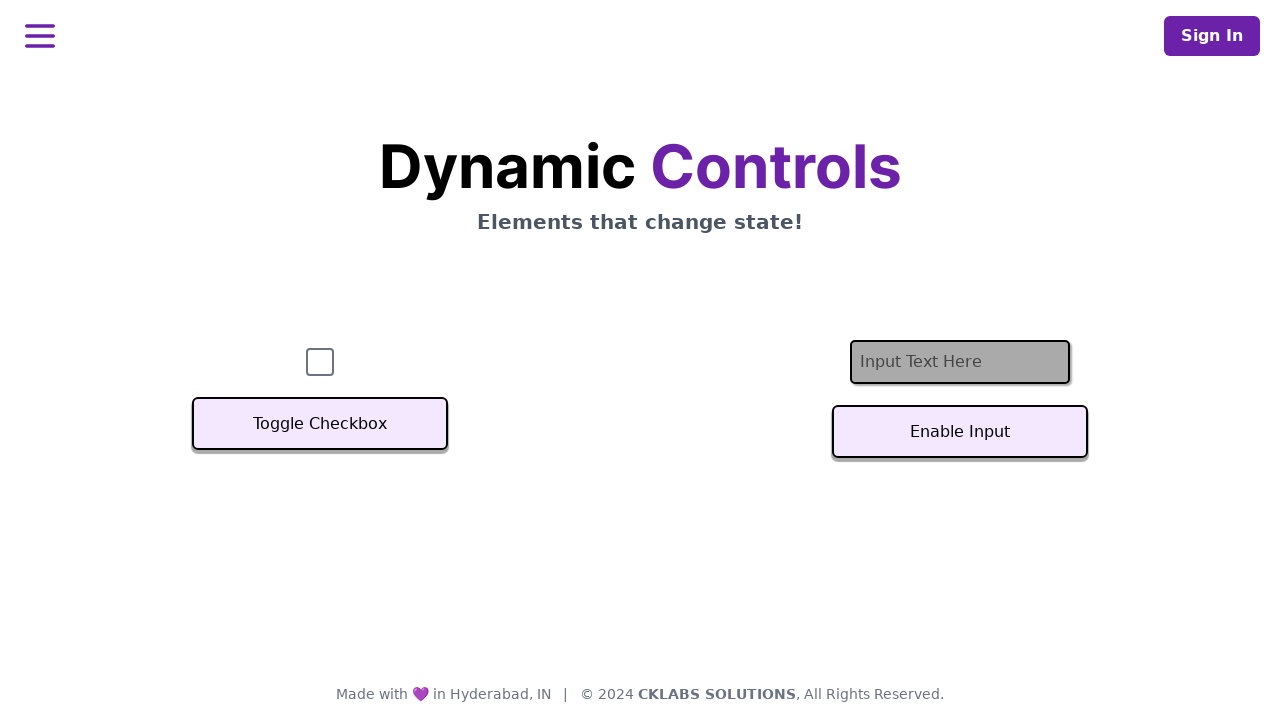

Navigated to dynamic controls page
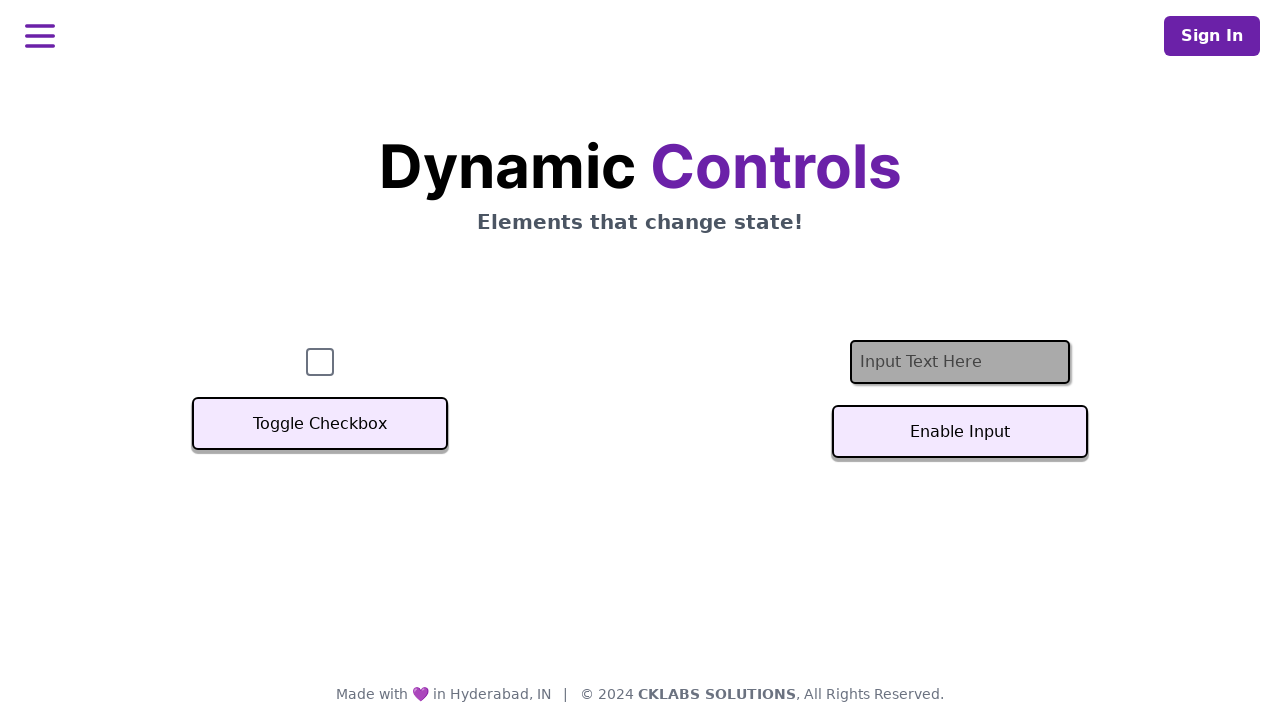

Located the textbox element
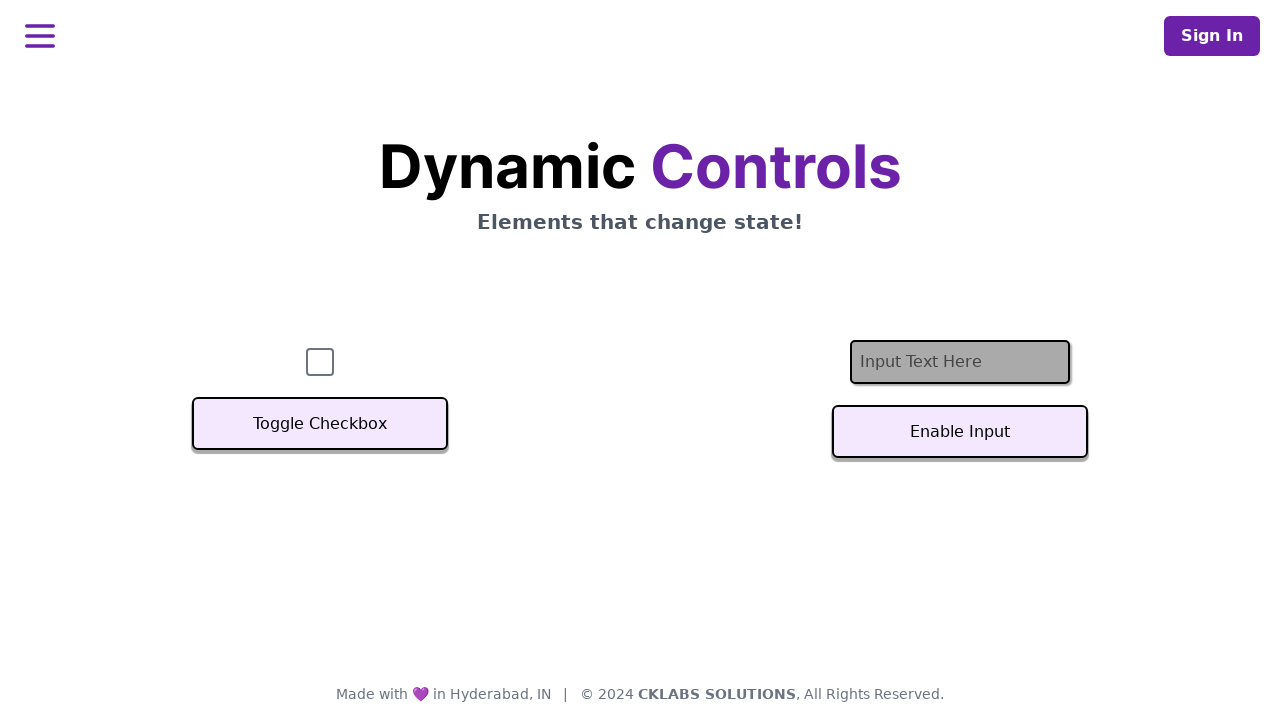

Clicked button to toggle textbox enabled state at (960, 432) on #textInputButton
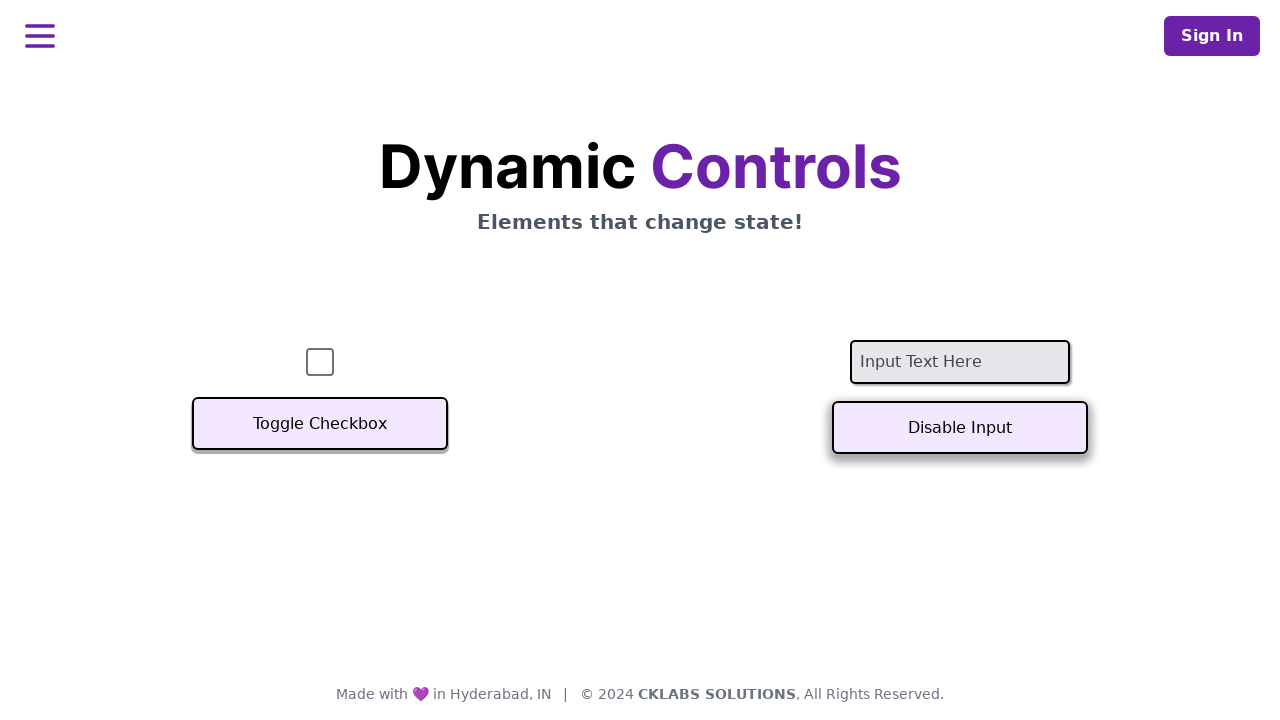

Waited for textbox state to change
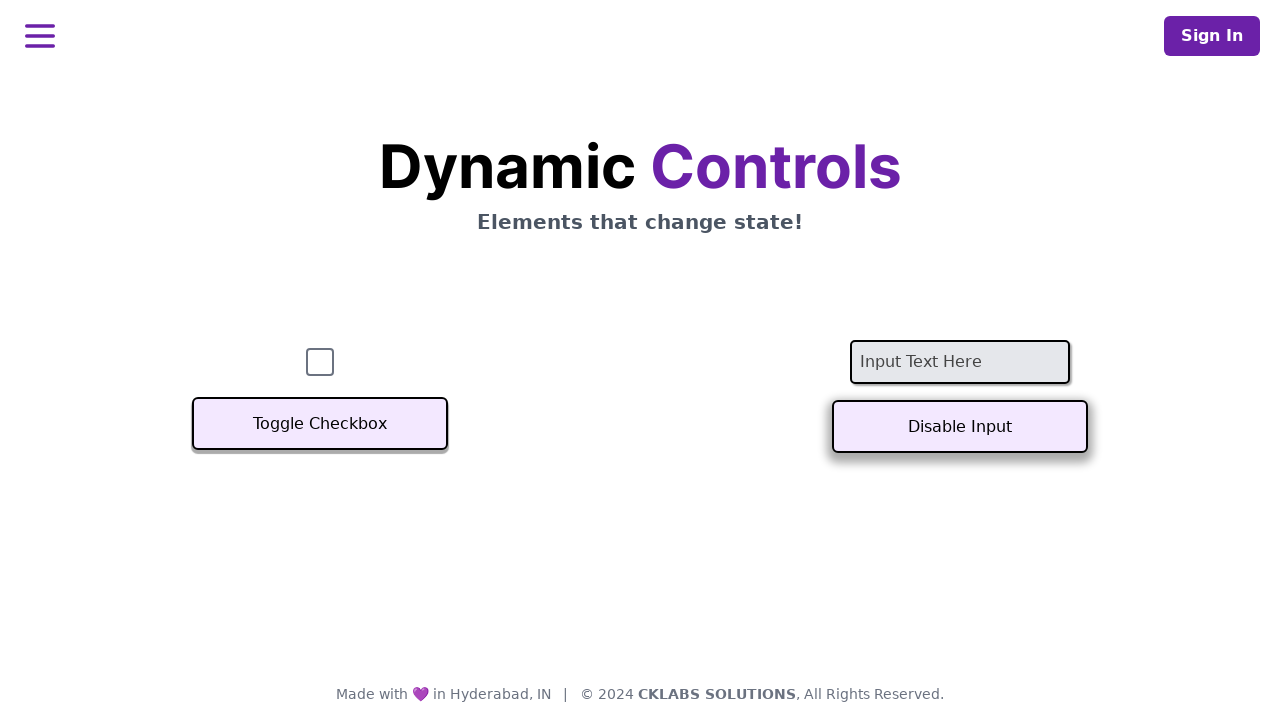

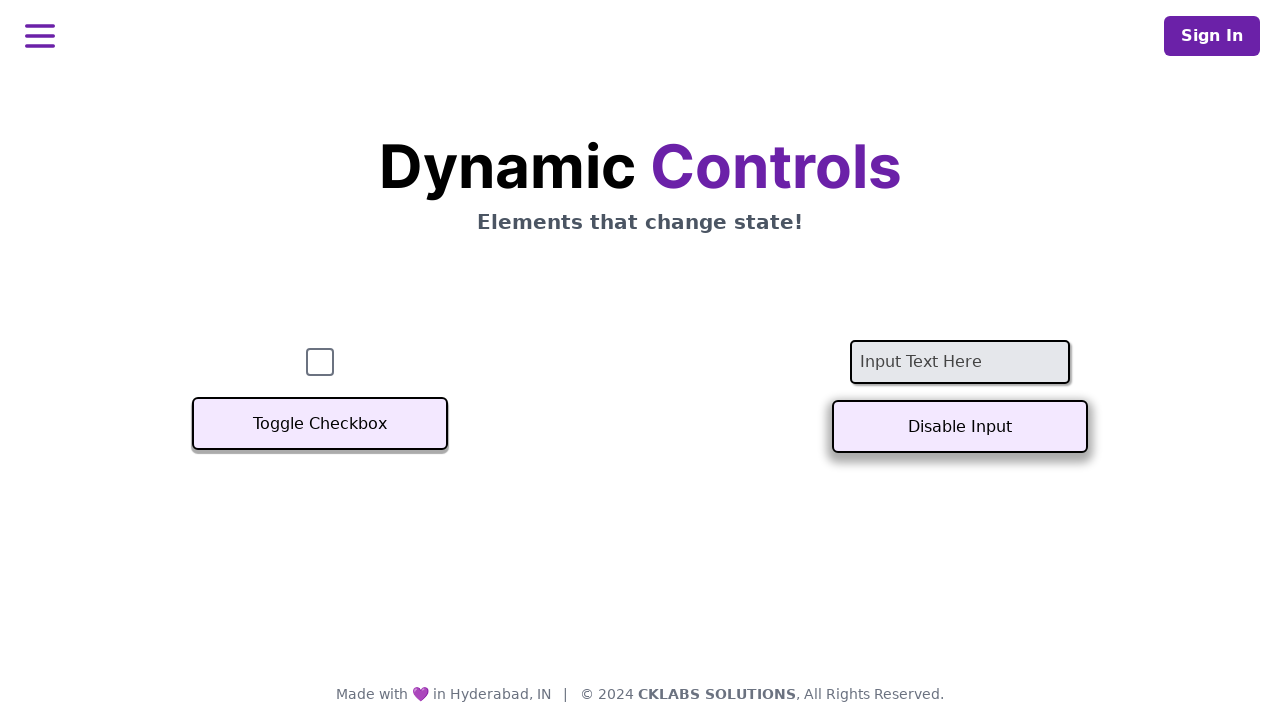